Tests button interactions on demoqa.com by performing a right-click (context click) on the right-click button and then clicking the "Click Me" button using mouse actions.

Starting URL: https://demoqa.com/buttons

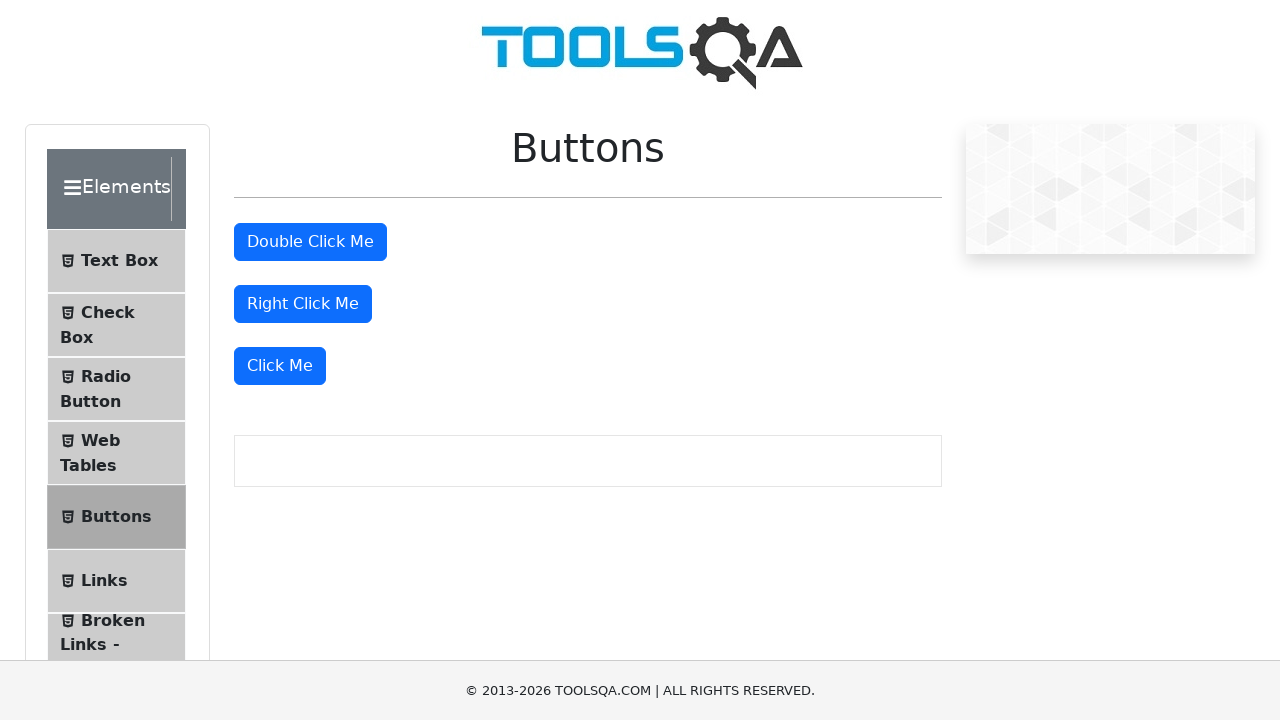

Right-click button element is visible
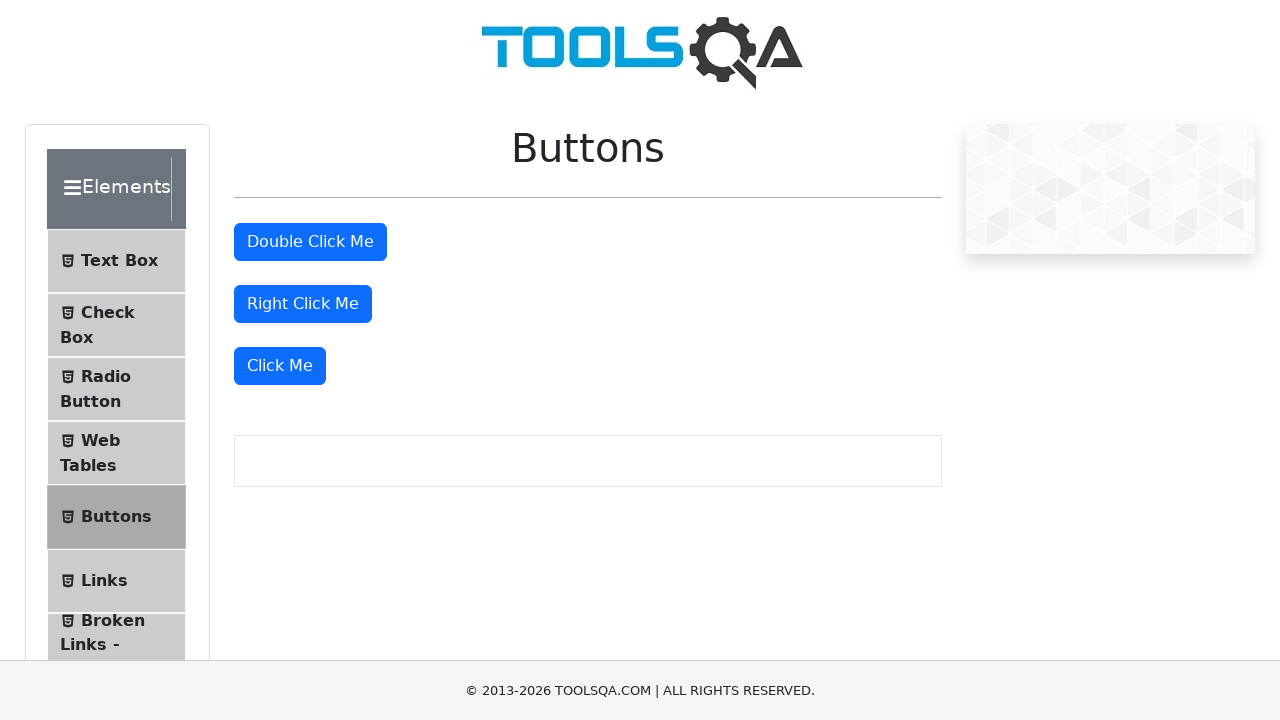

Performed right-click on the right-click button at (303, 304) on #rightClickBtn
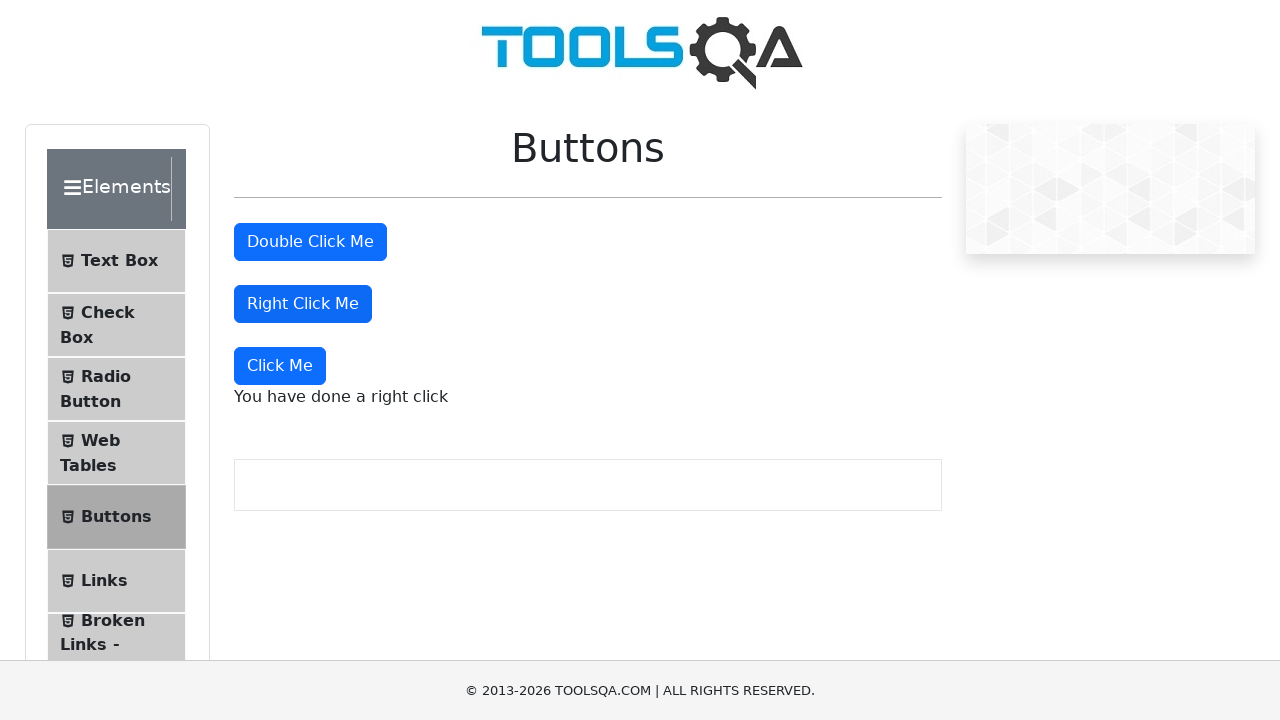

Right-click message appeared
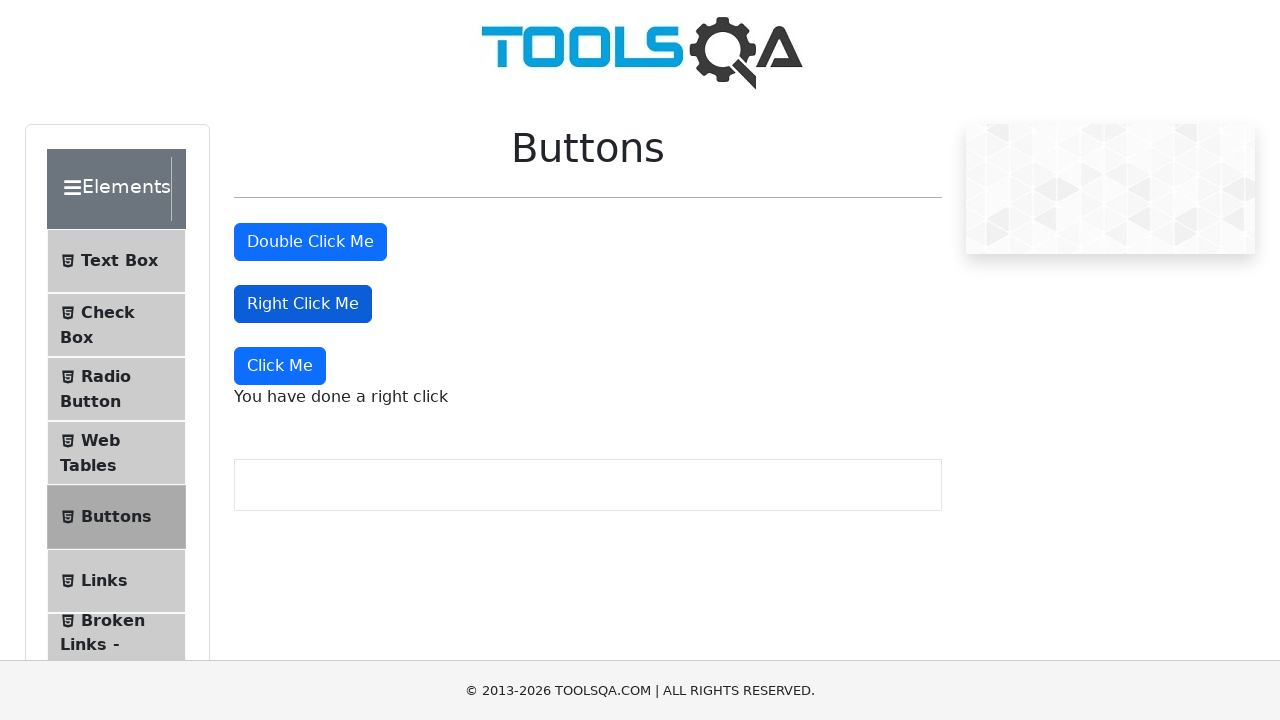

Located the 'Click Me' button
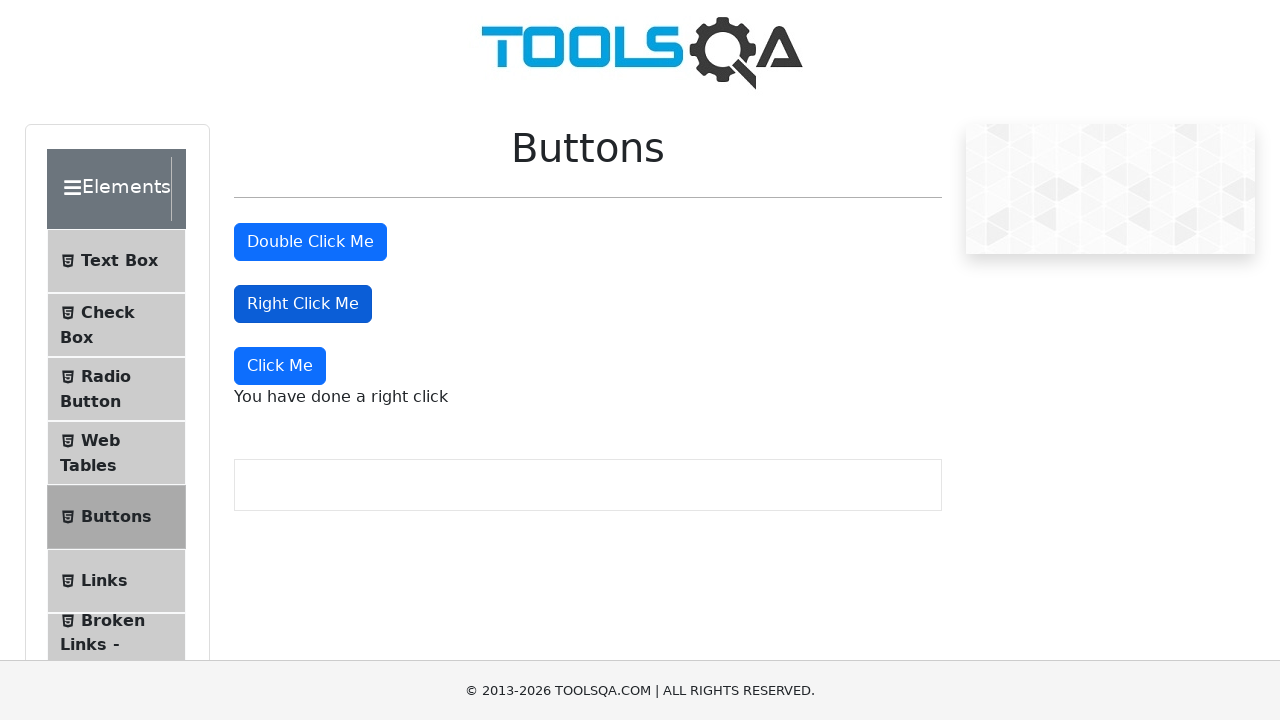

Scrolled 'Click Me' button into view
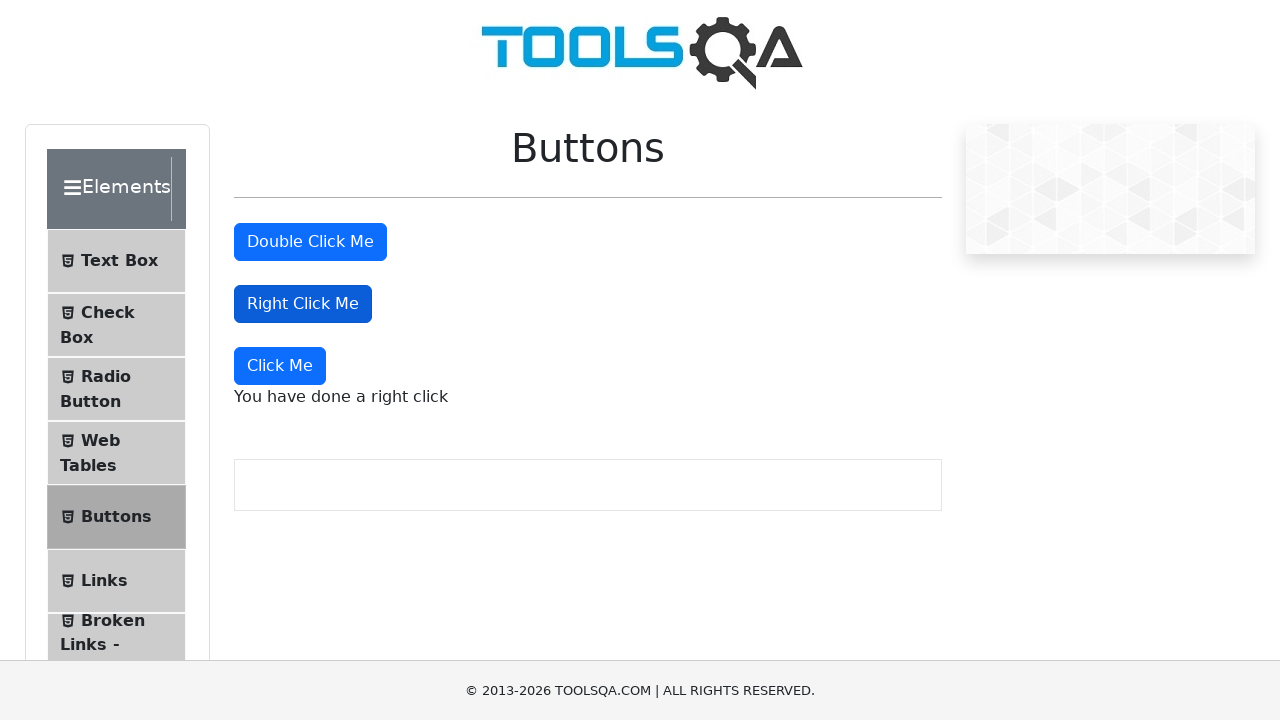

Clicked the 'Click Me' button at (280, 366) on button:has-text('Click Me') >> nth=-1
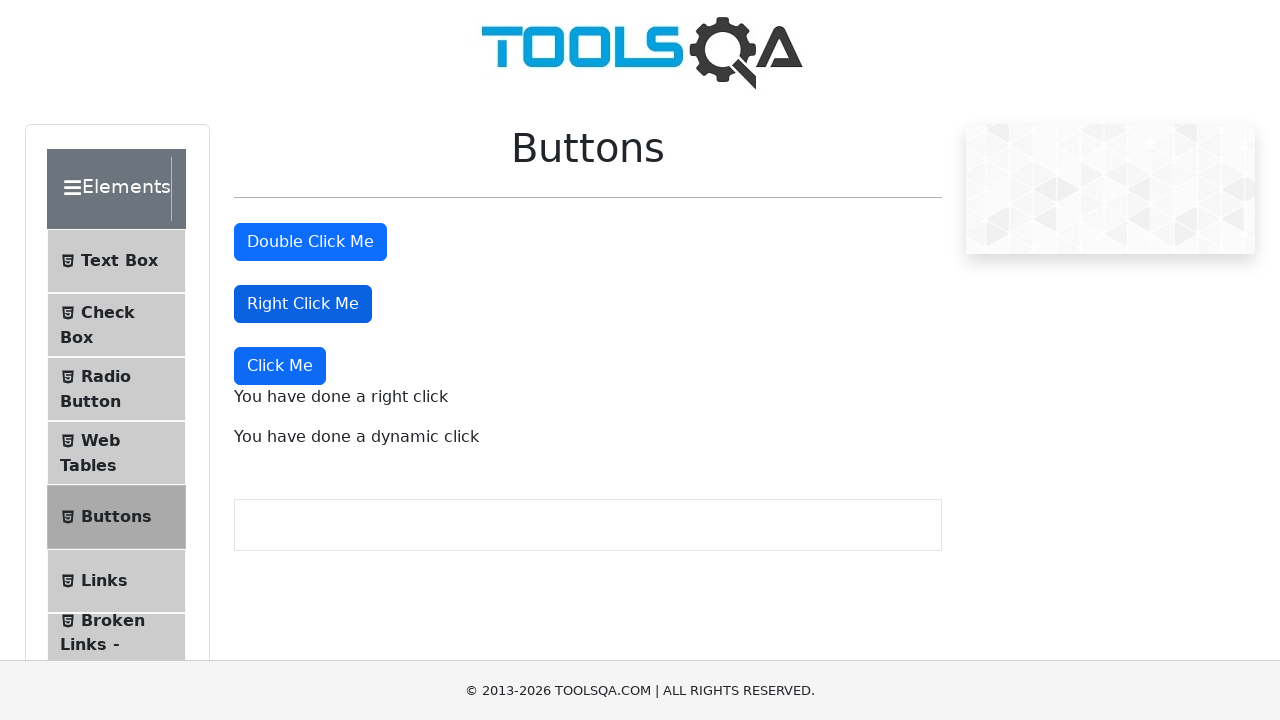

Dynamic click message appeared
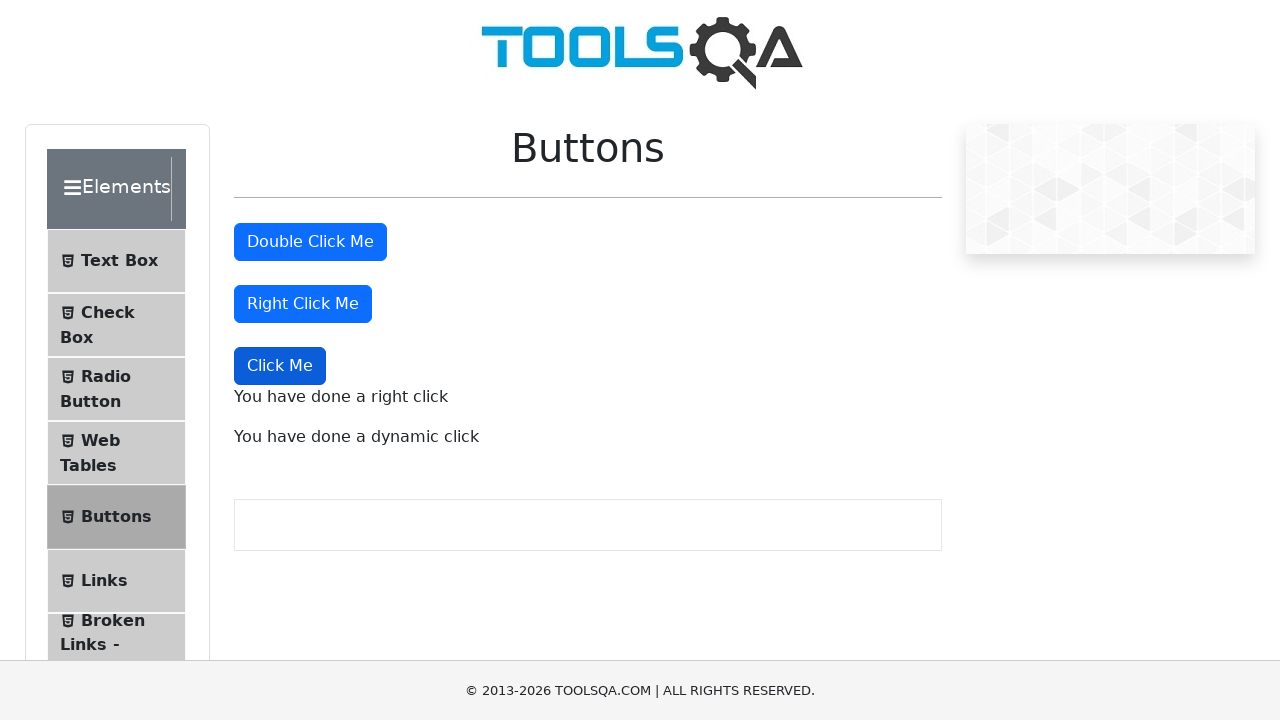

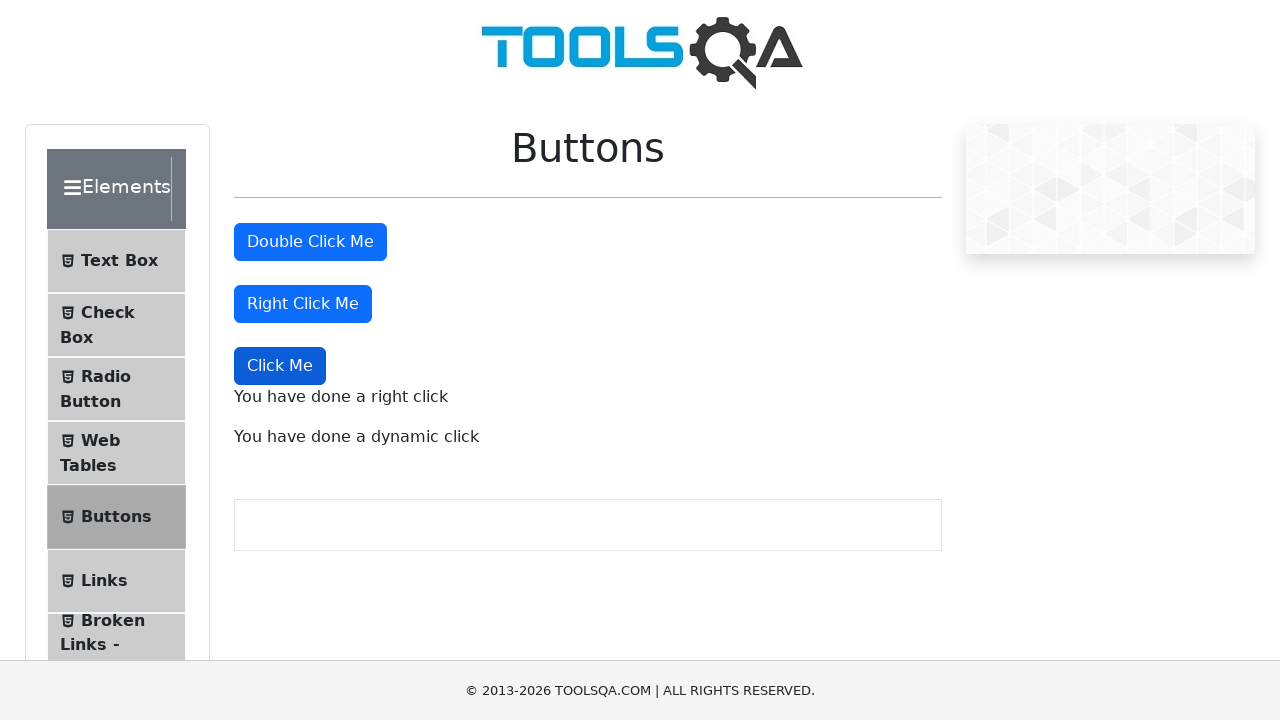